Navigates to Steam's top sellers page, clicks on the first two games to view their details, handles age verification if prompted, and navigates back to the search results after each game.

Starting URL: https://store.steampowered.com/search/?filter=topsellers

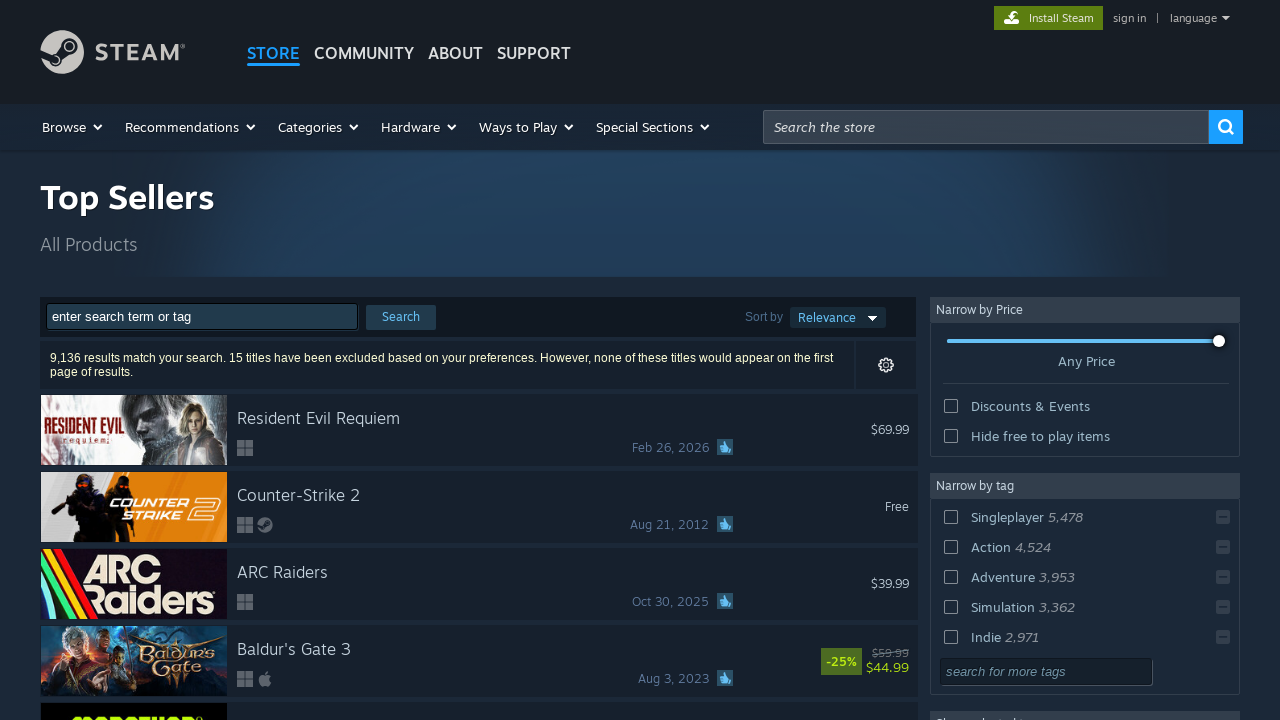

Waited for search results to load on top sellers page
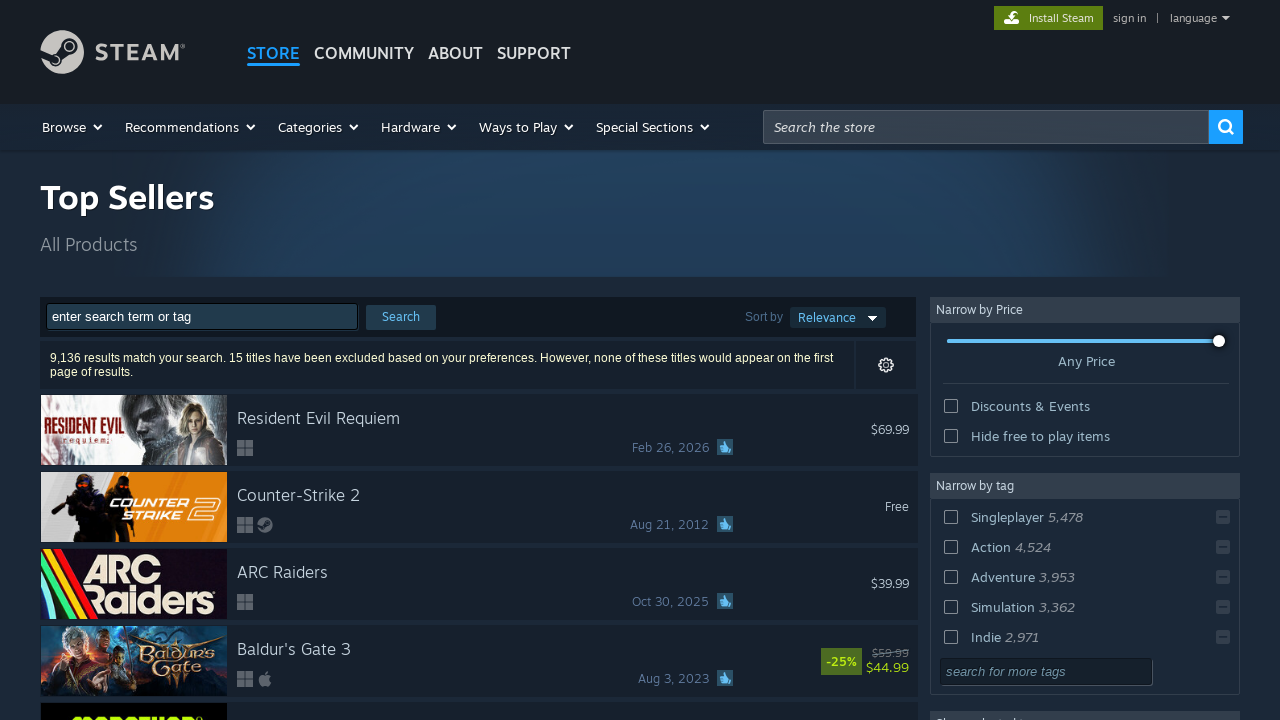

Clicked on game #1 in search results at (479, 430) on #search_resultsRows > a:nth-child(1)
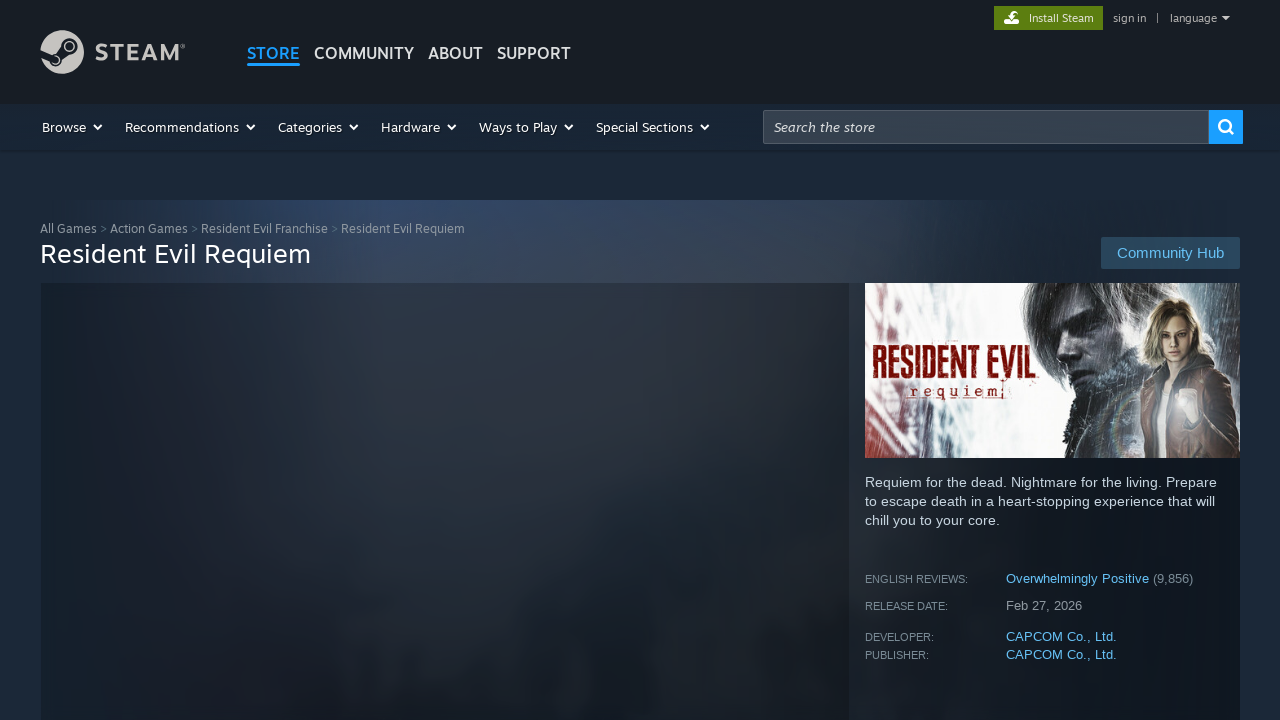

Game #1 page loaded (DOM ready)
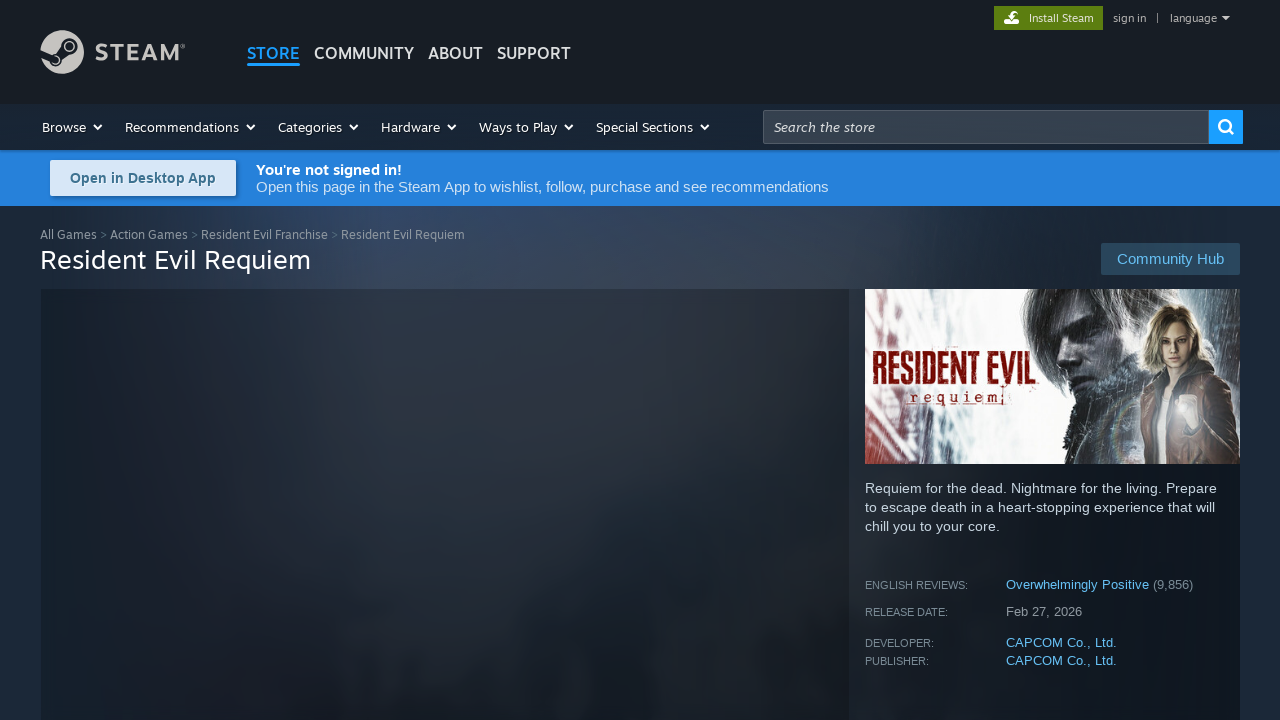

Game #1 details page loaded (no age verification needed)
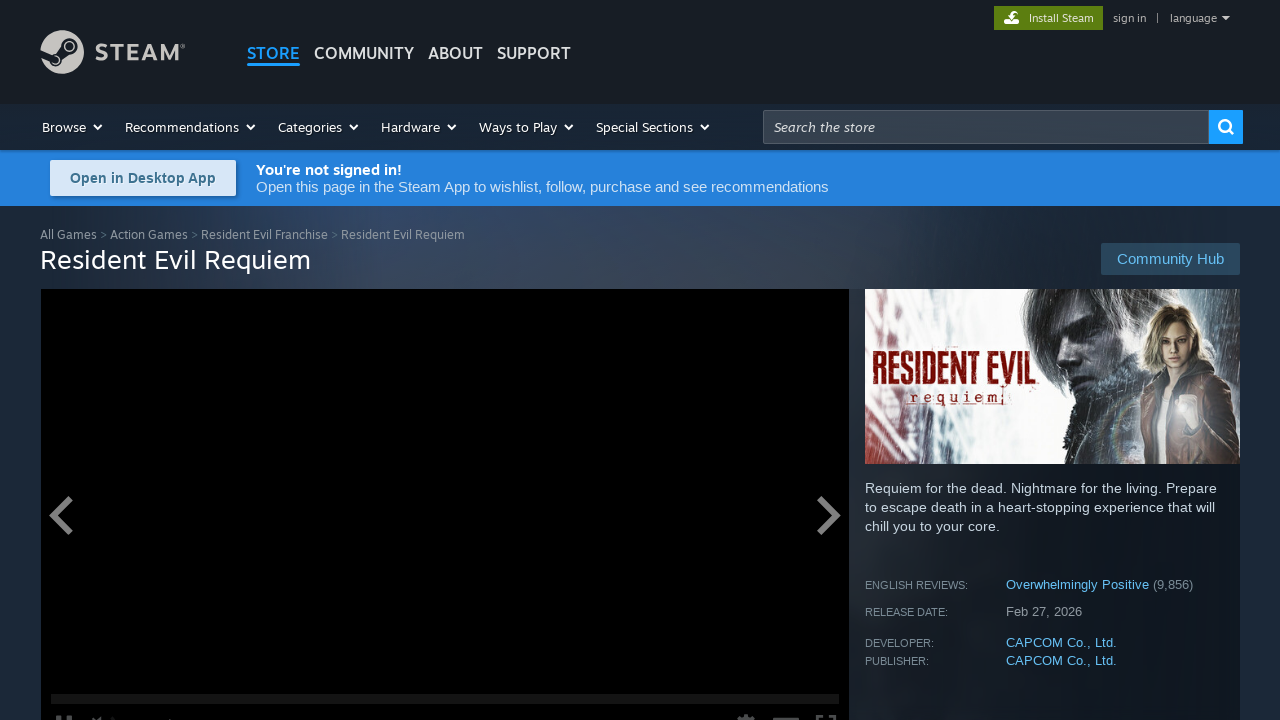

Navigated back to top sellers search results
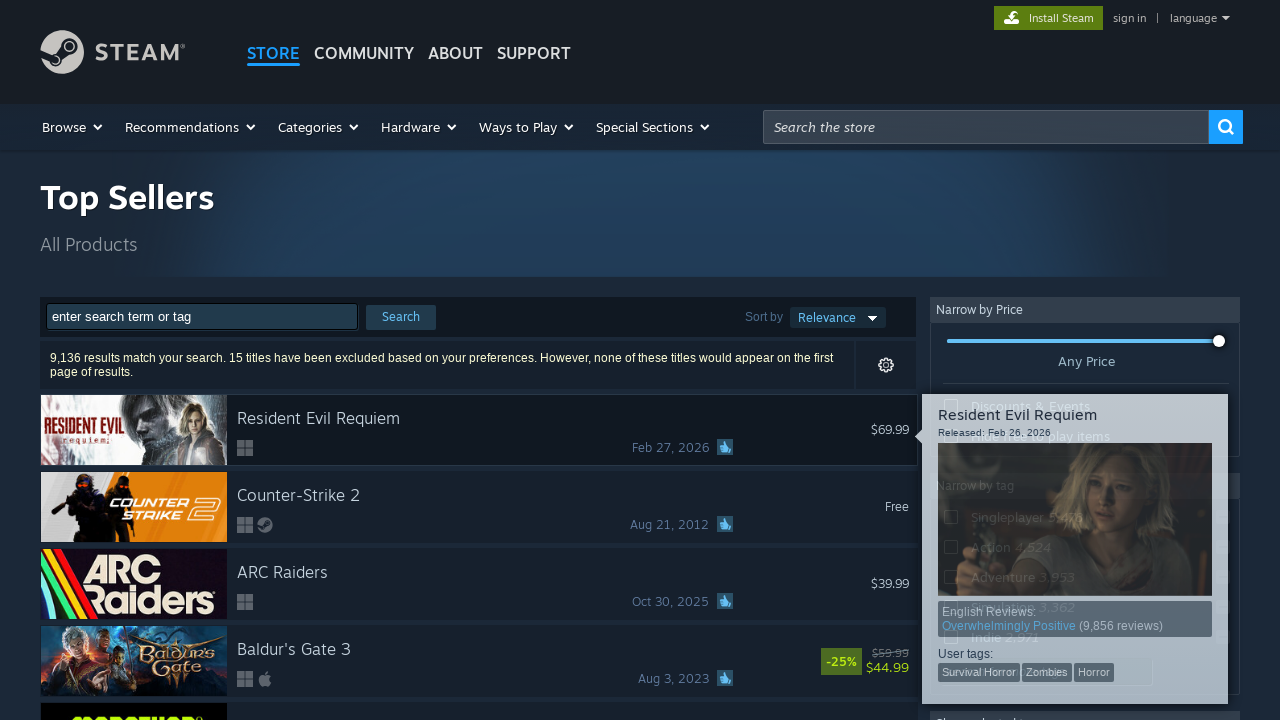

Search results reloaded
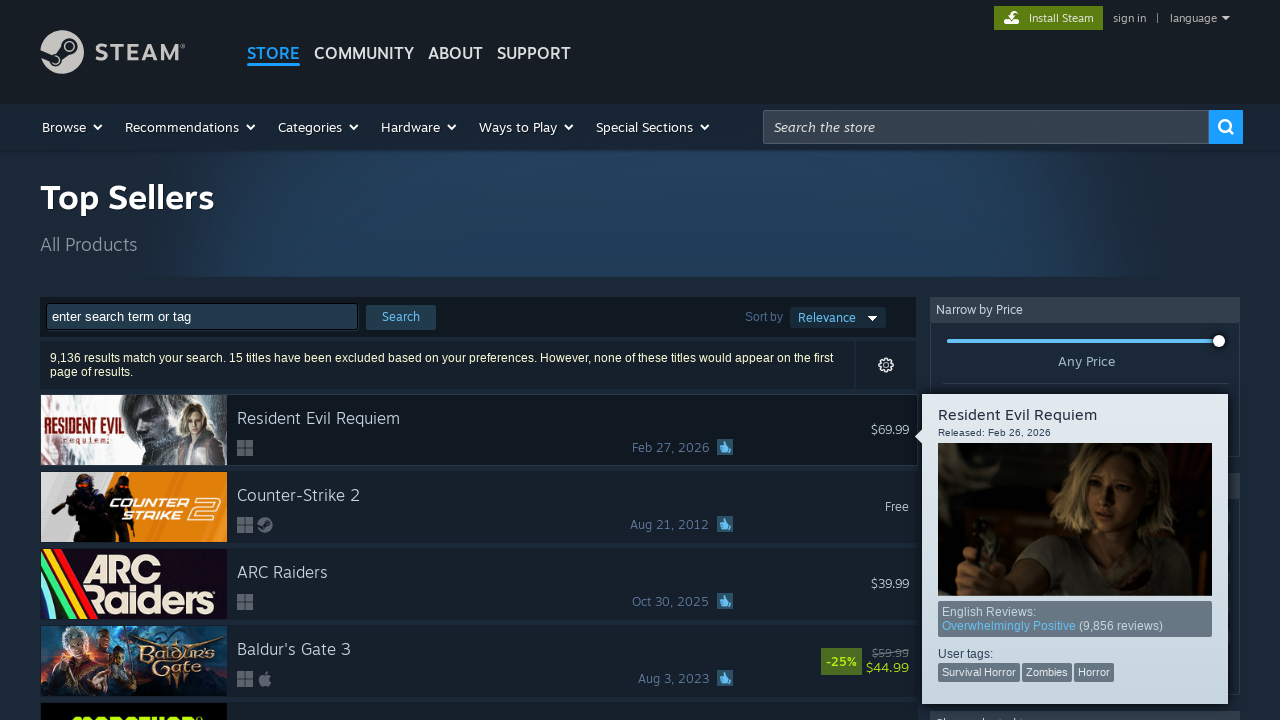

Clicked on game #2 in search results at (479, 507) on #search_resultsRows > a:nth-child(2)
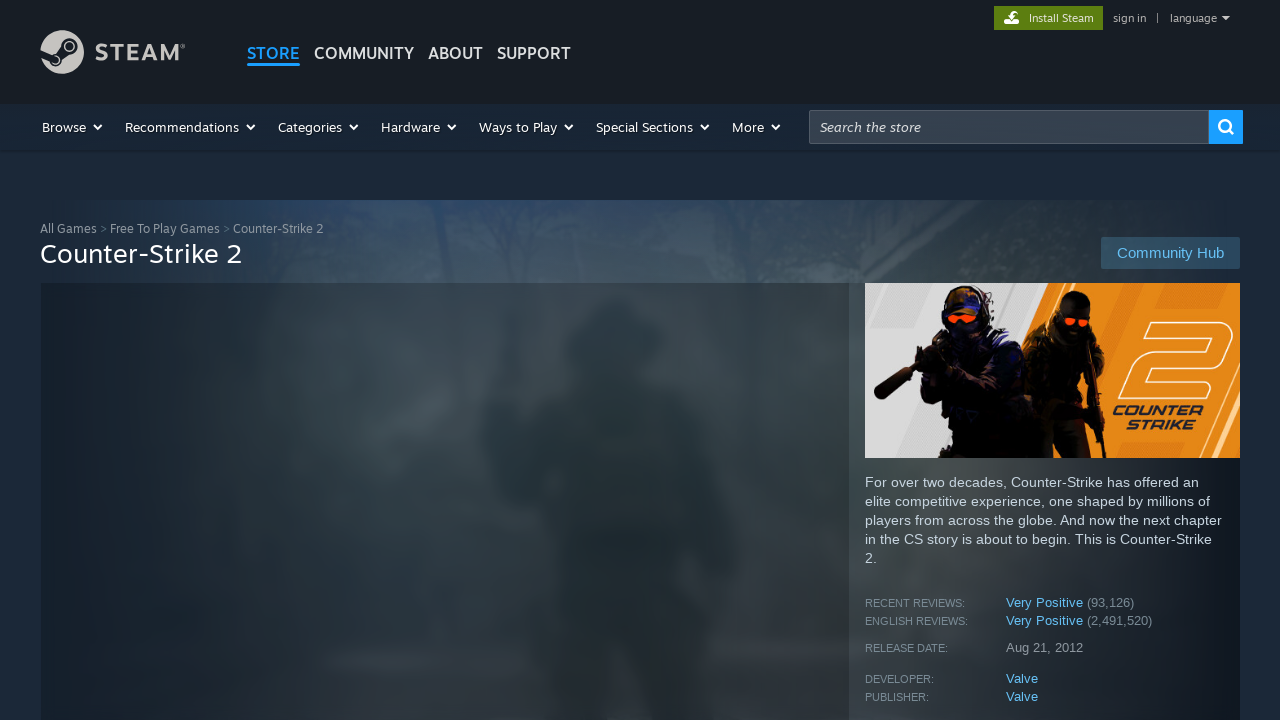

Game #2 page loaded (DOM ready)
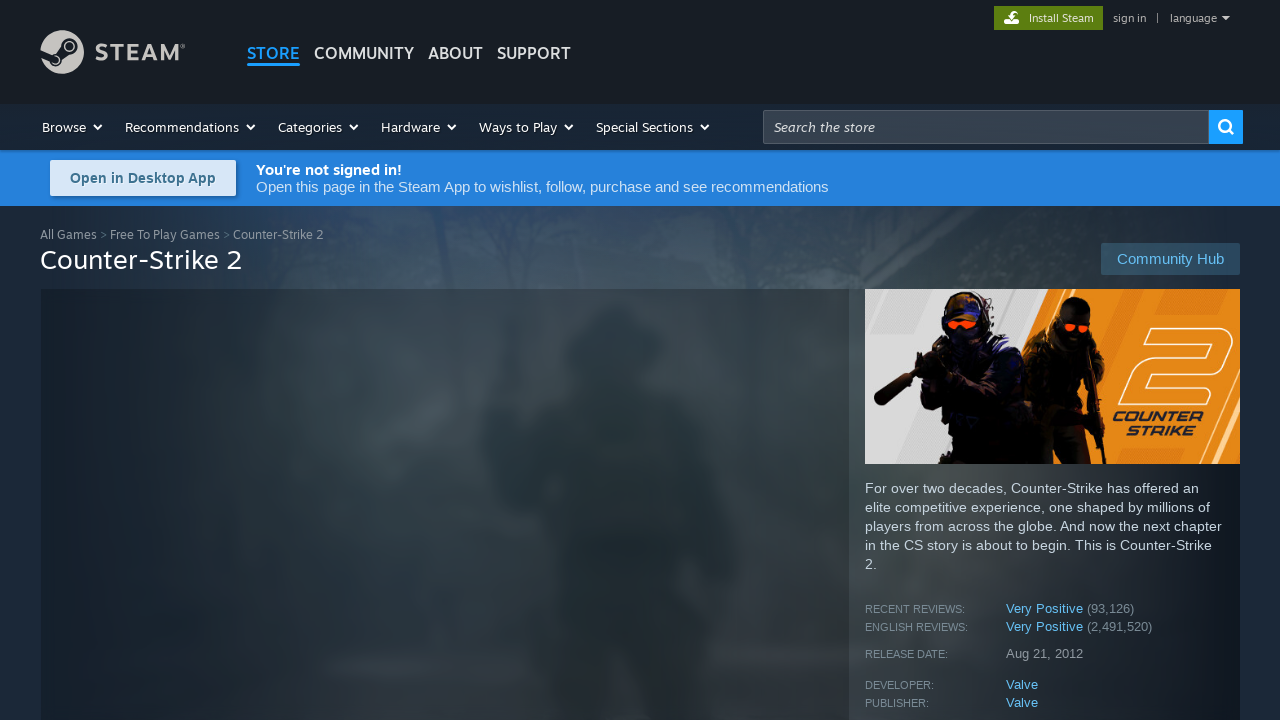

Game #2 details page loaded (no age verification needed)
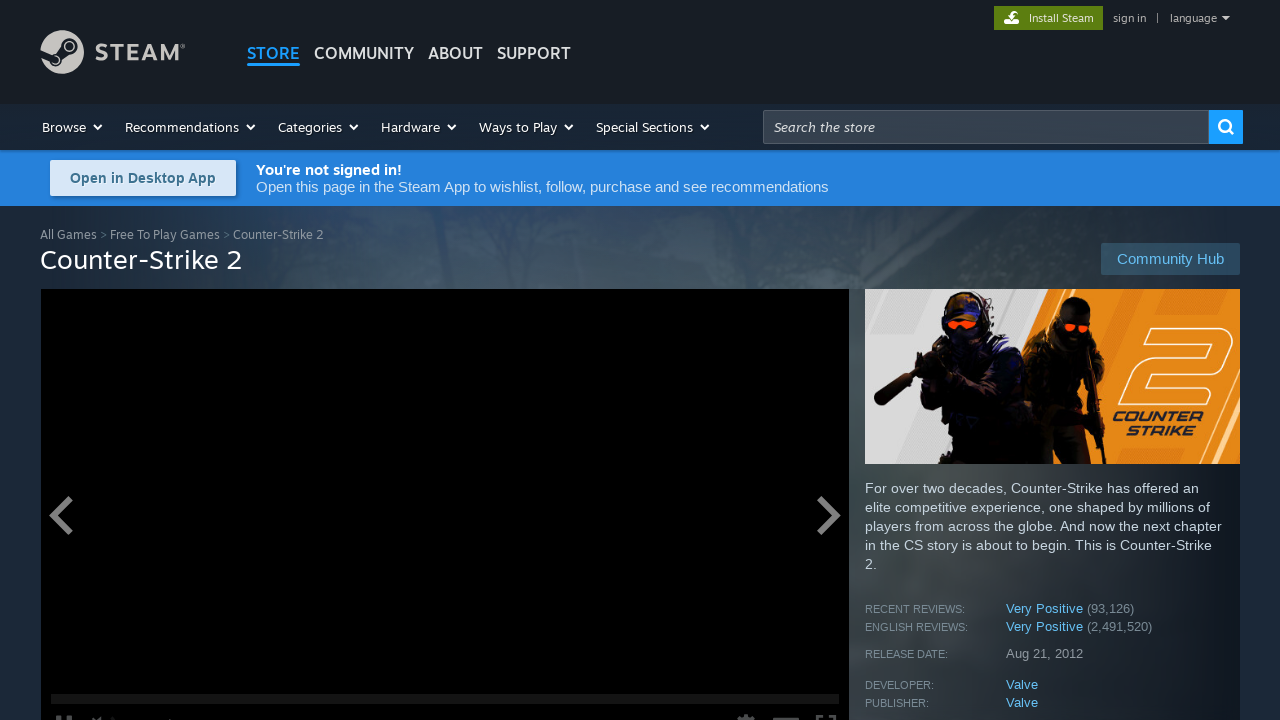

Navigated back to top sellers search results
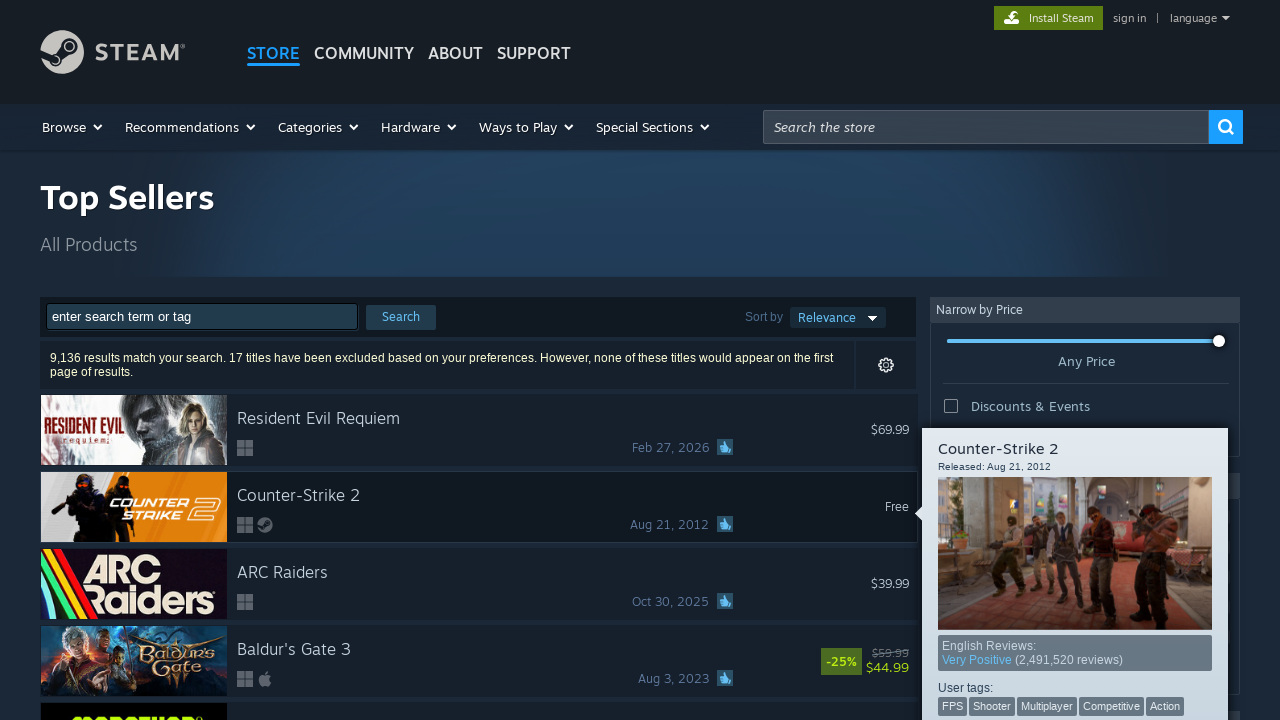

Search results reloaded
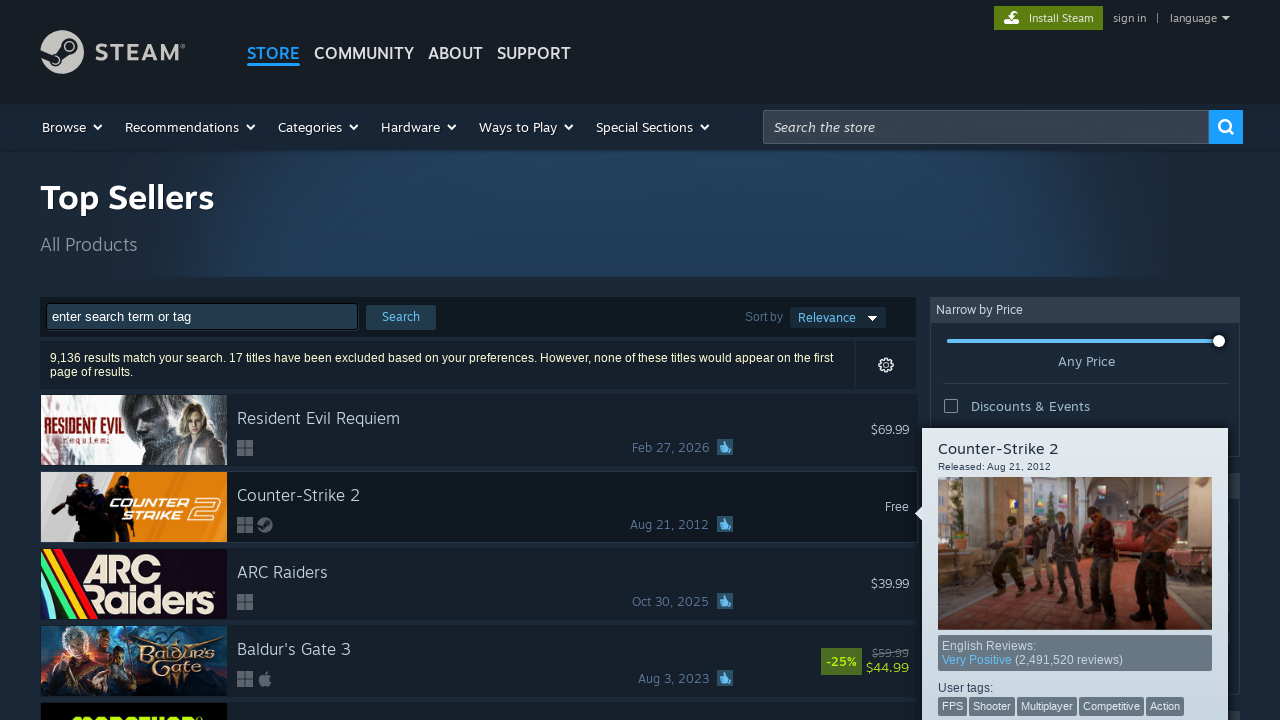

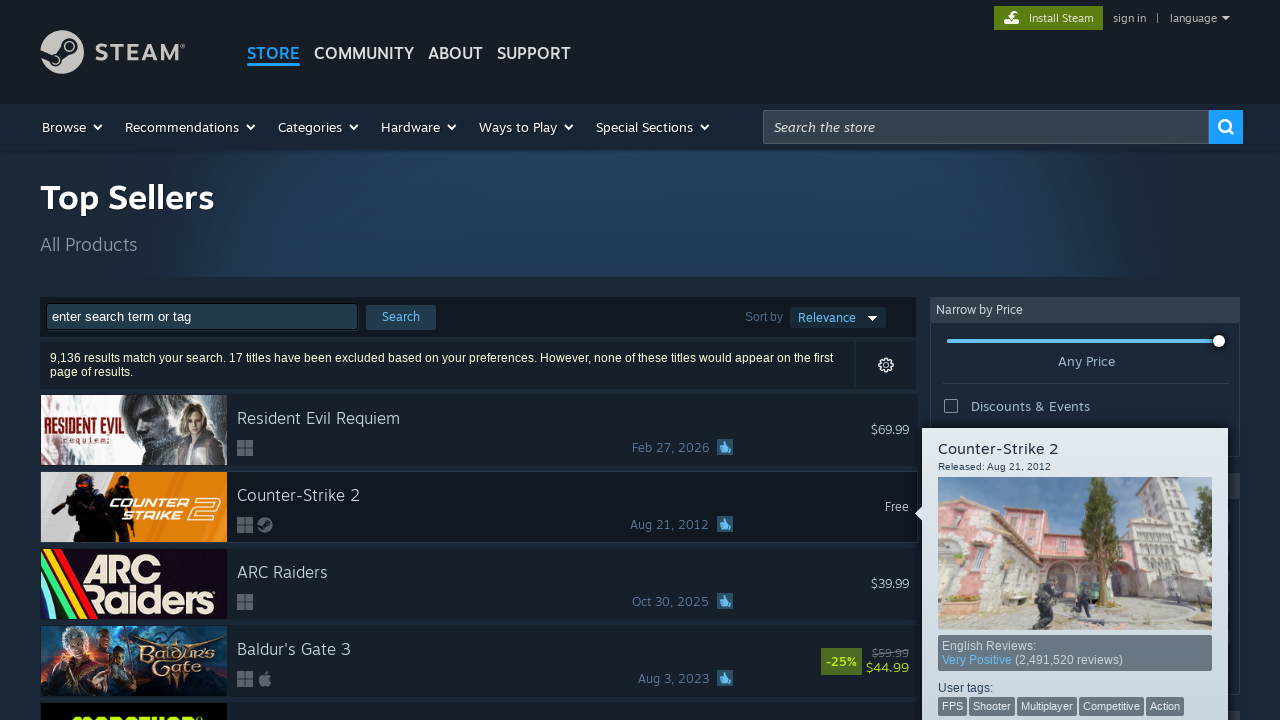